Verifies all text labels on the Draggable page by clicking through each tab (Simple, Axis Restricted, Container Restricted, Cursor Style) and checking the displayed text content.

Starting URL: https://demoqa.com/dragabble

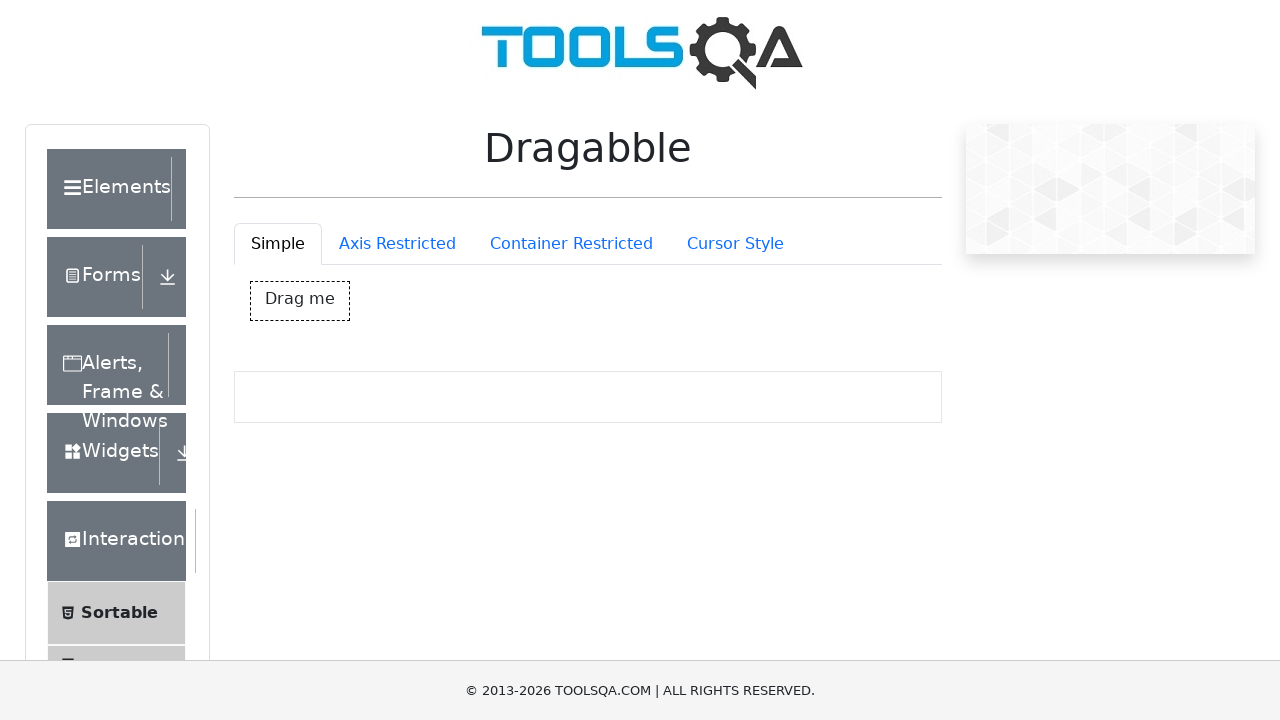

Clicked Simple tab at (278, 244) on #draggableExample-tab-simple
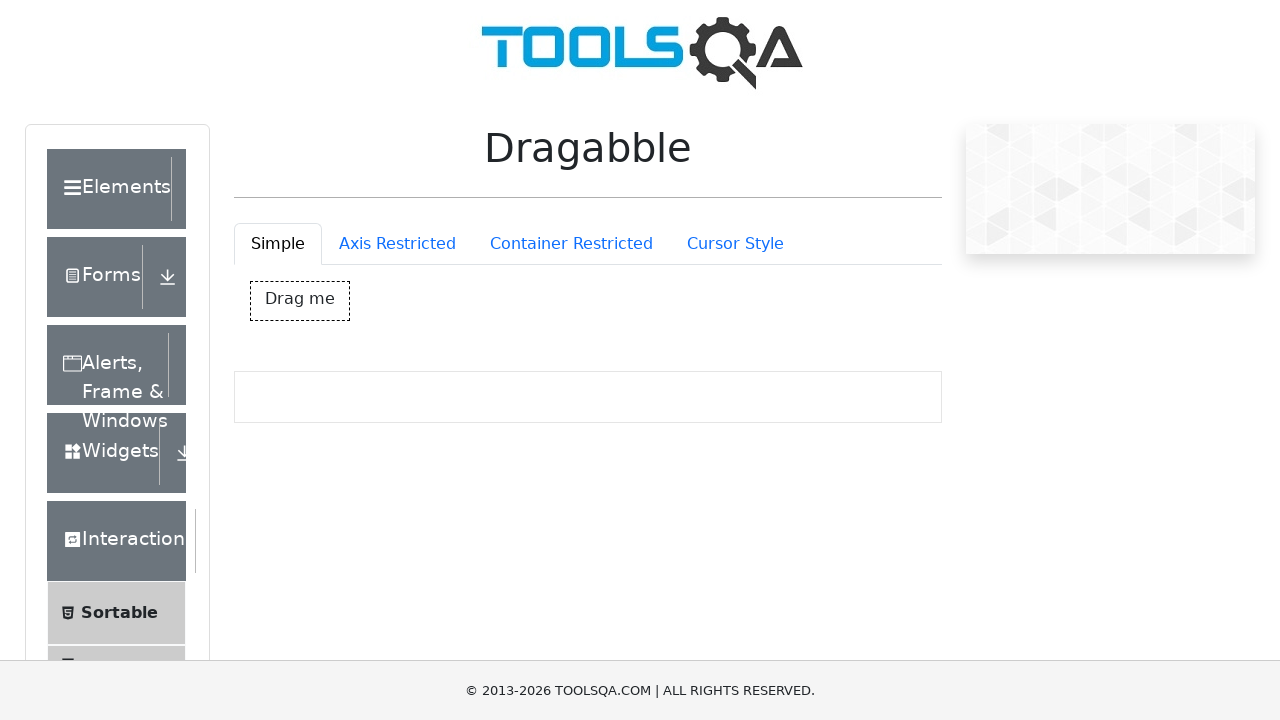

Simple tab content loaded with drag box element
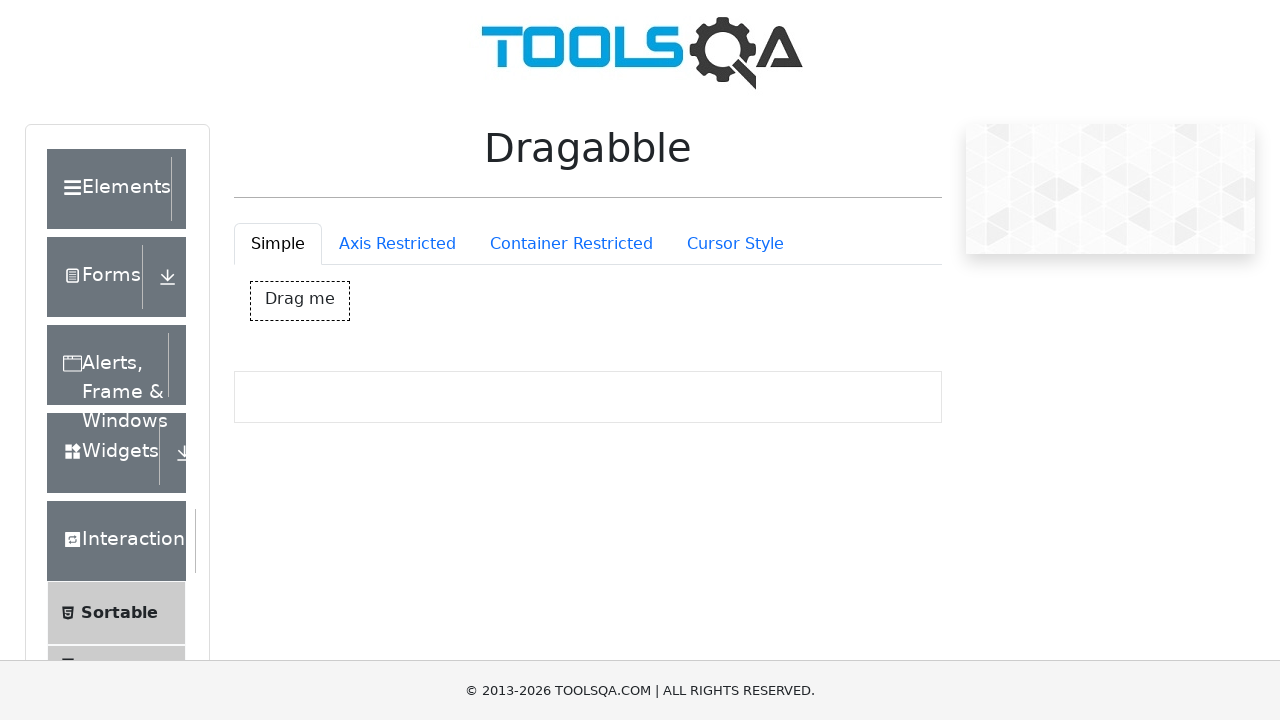

Clicked Axis Restricted tab at (397, 244) on #draggableExample-tab-axisRestriction
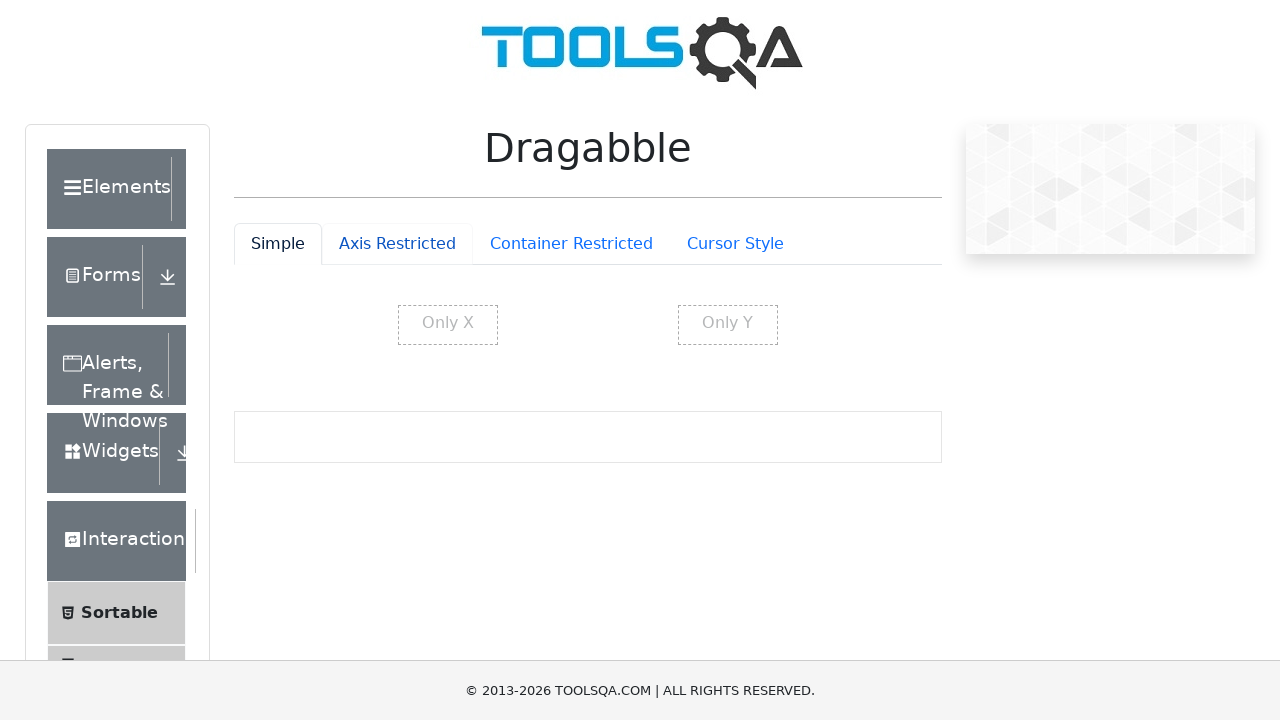

Axis Restricted tab content loaded with restricted element
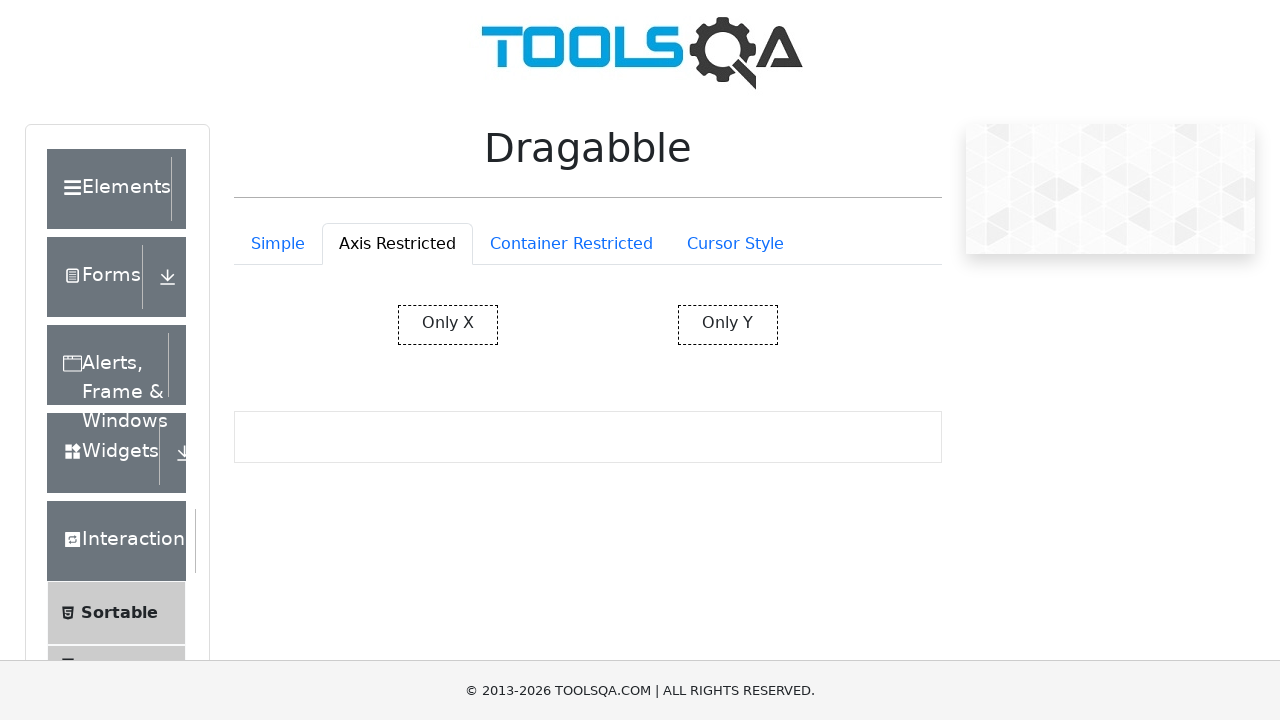

Clicked Container Restricted tab at (571, 244) on #draggableExample-tab-containerRestriction
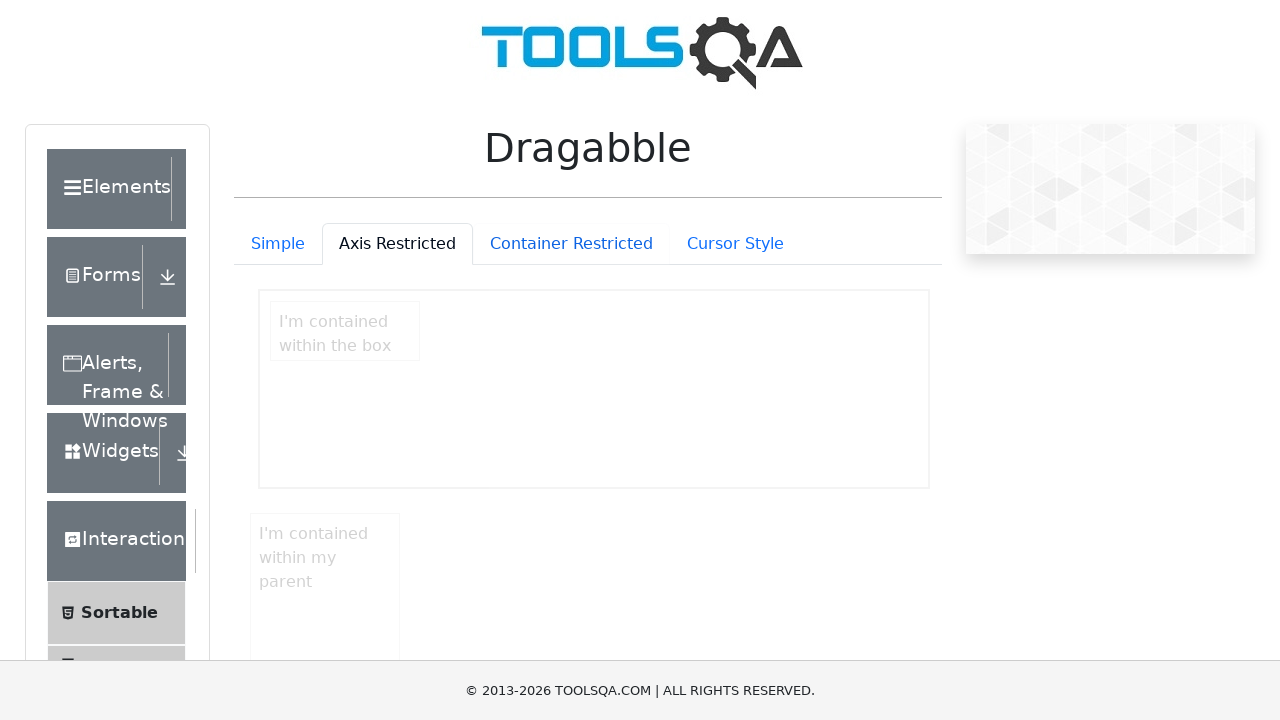

Container Restricted tab content loaded with containment wrapper
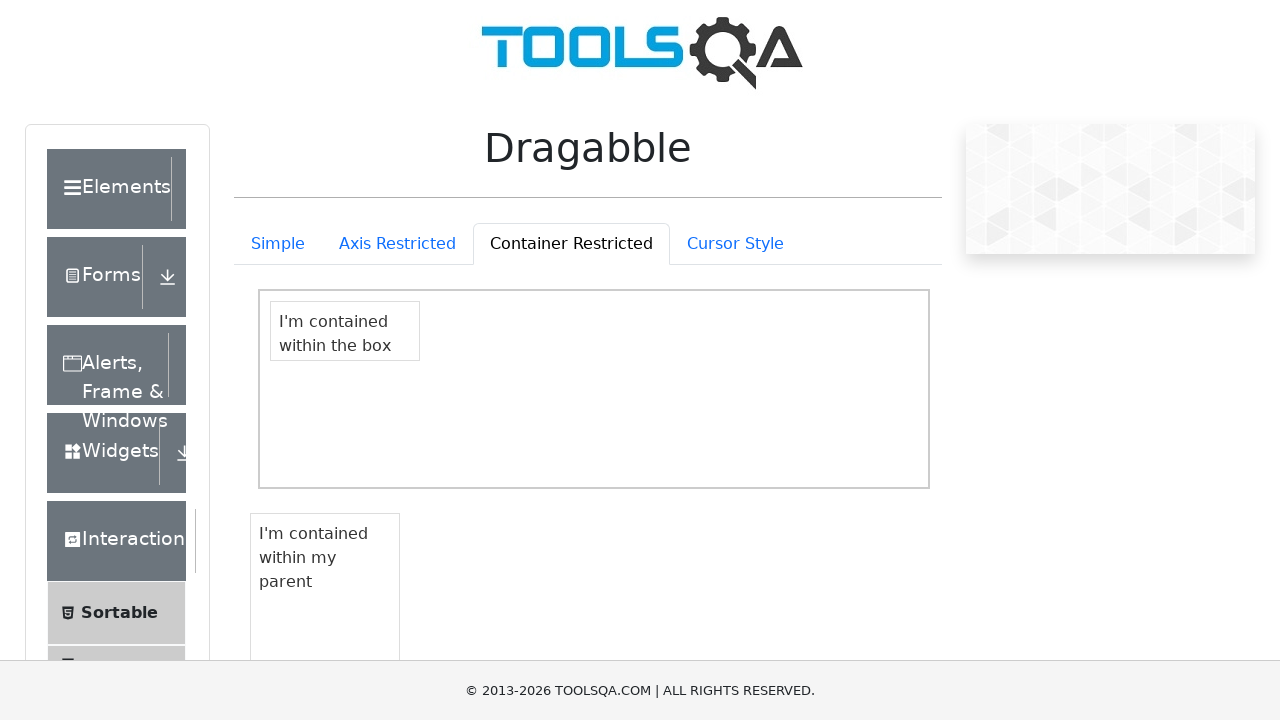

Clicked Cursor Style tab at (735, 244) on #draggableExample-tab-cursorStyle
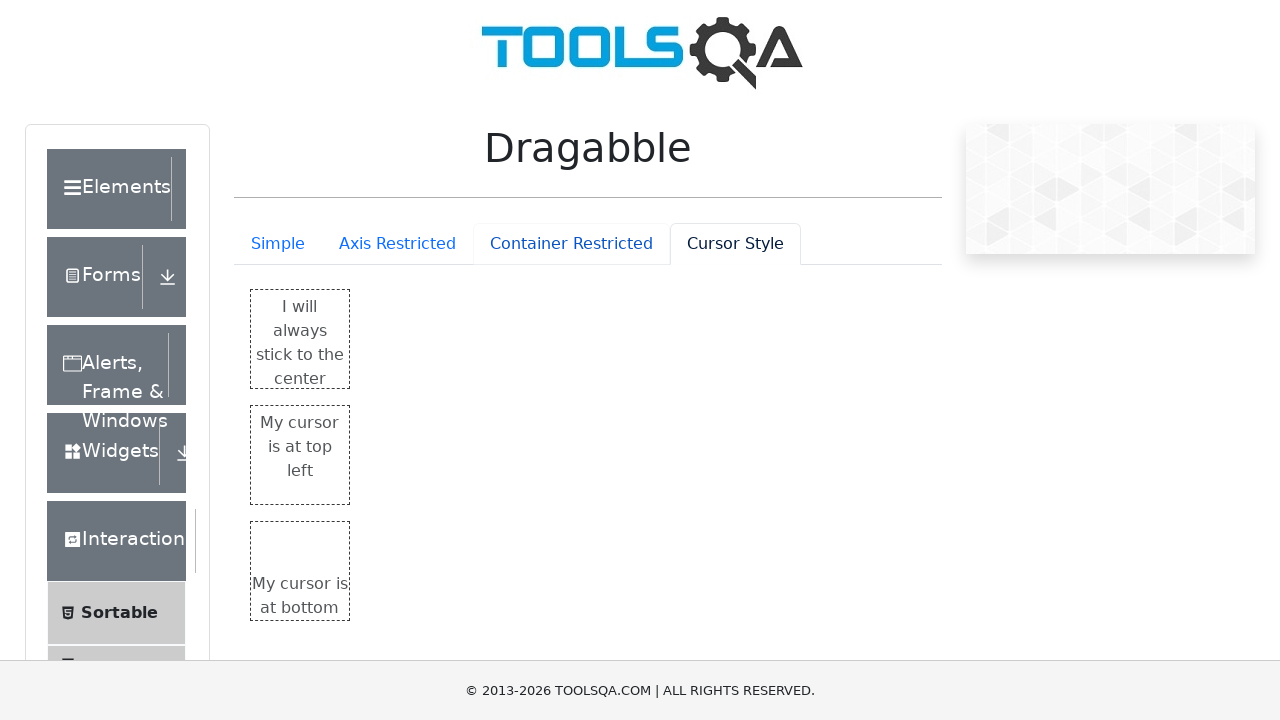

Cursor Style tab content loaded with cursor styled element
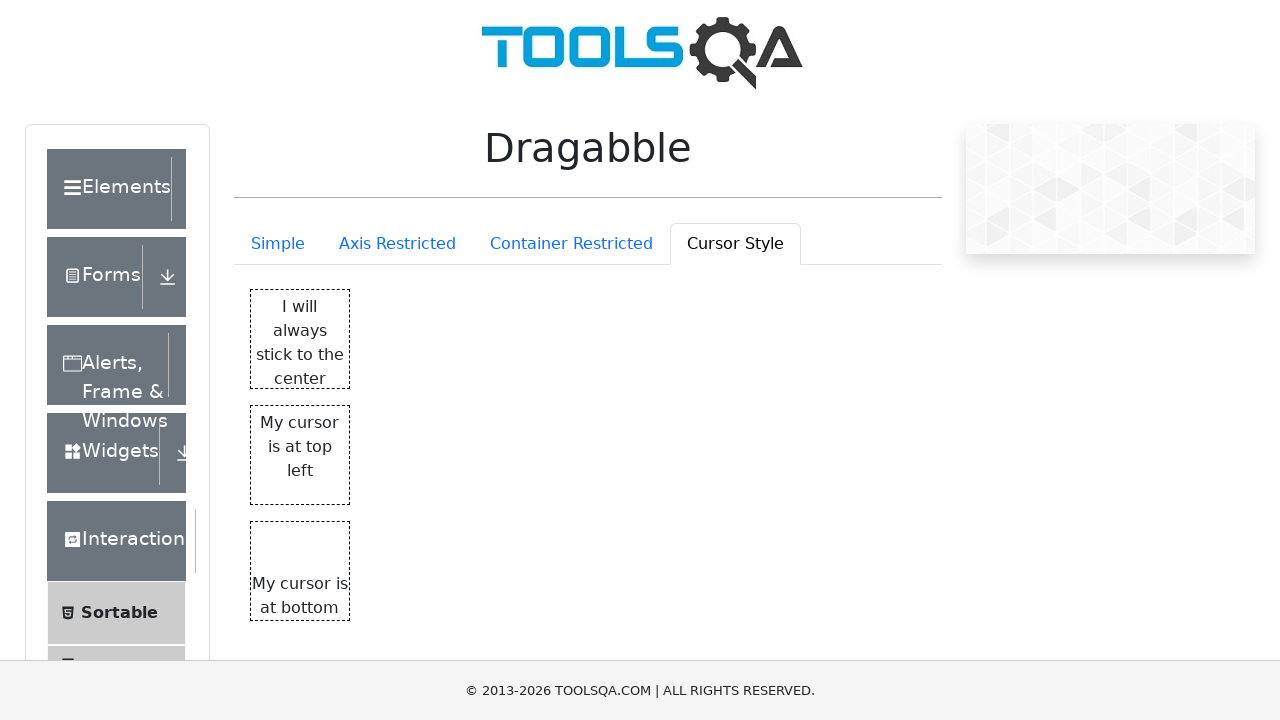

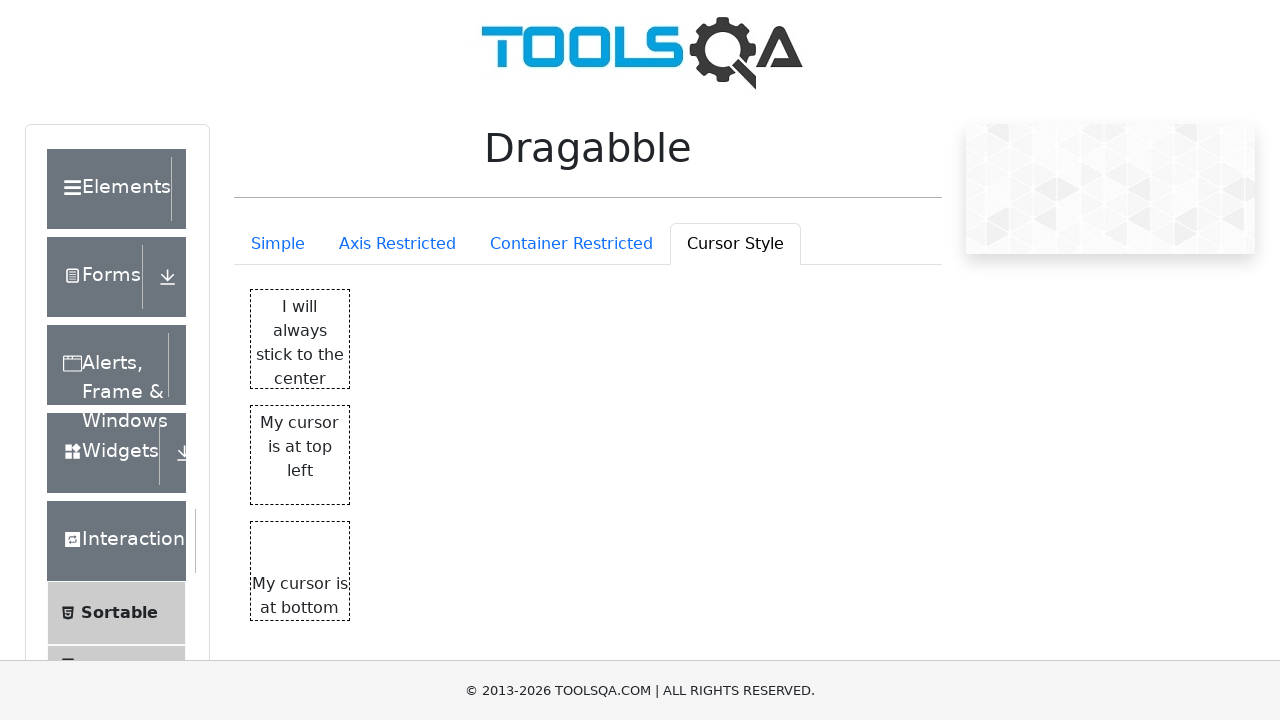